Tests button click functionality by clicking on a button identified by its CSS selector with ID btn_one

Starting URL: https://automationtesting.co.uk/buttons.html

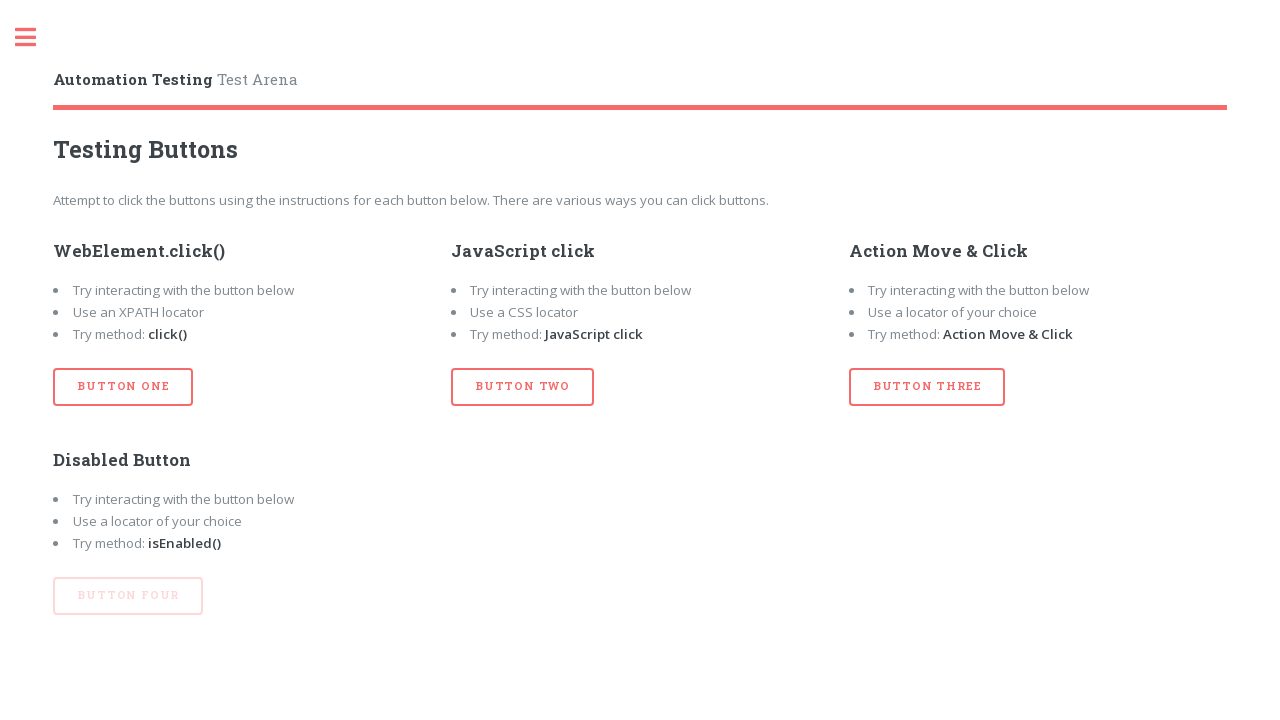

Clicked button with ID btn_one using CSS selector at (123, 387) on button#btn_one
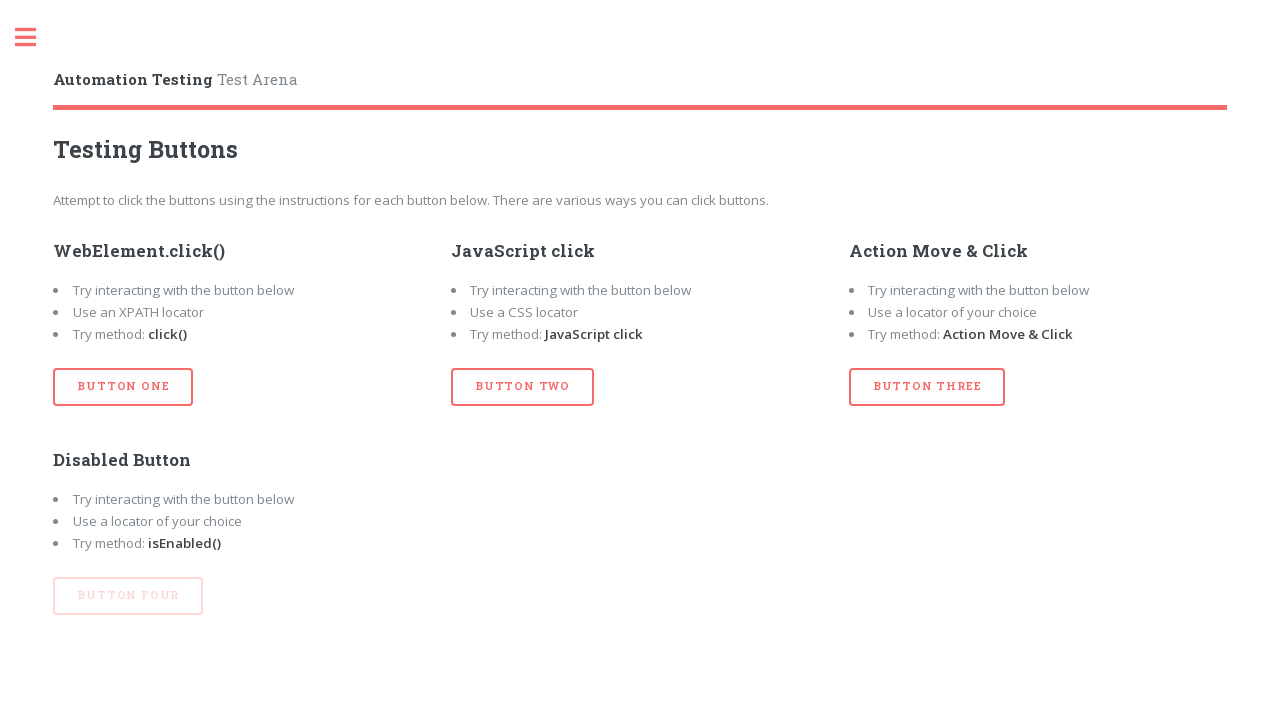

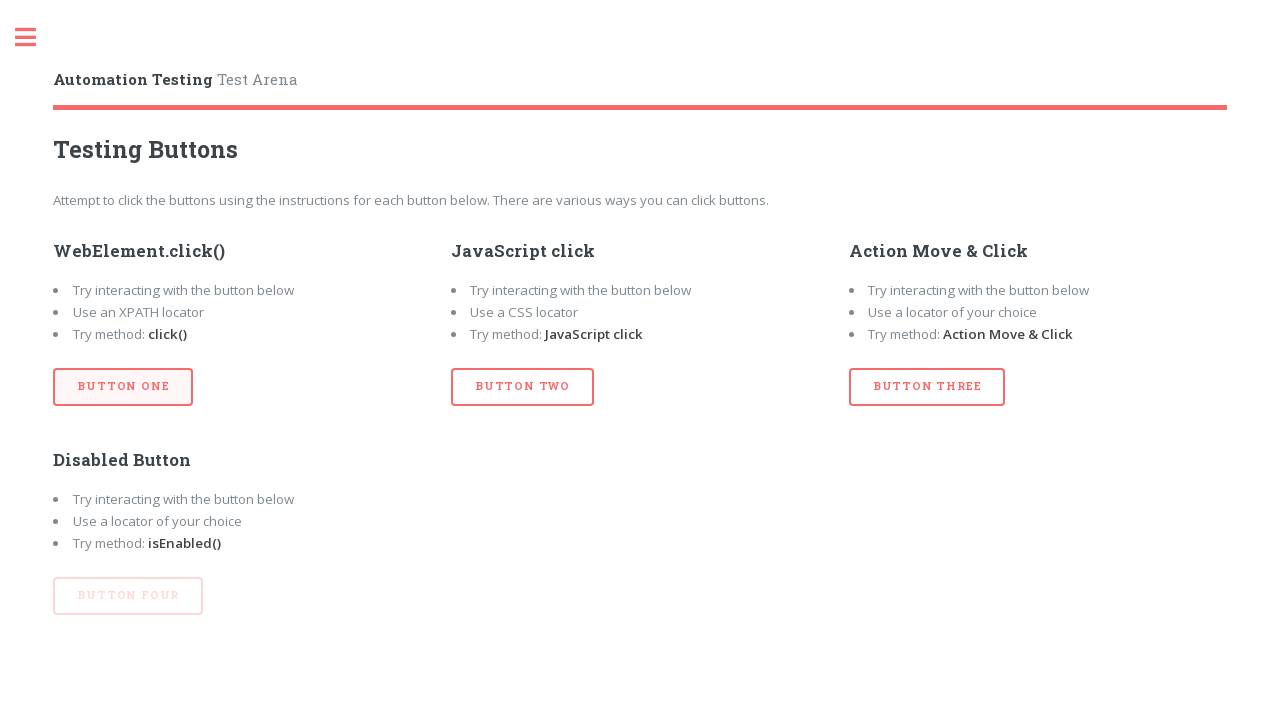